Navigates to JPL Space image gallery and clicks the full image button to view the featured image in a lightbox.

Starting URL: https://data-class-jpl-space.s3.amazonaws.com/JPL_Space/index.html

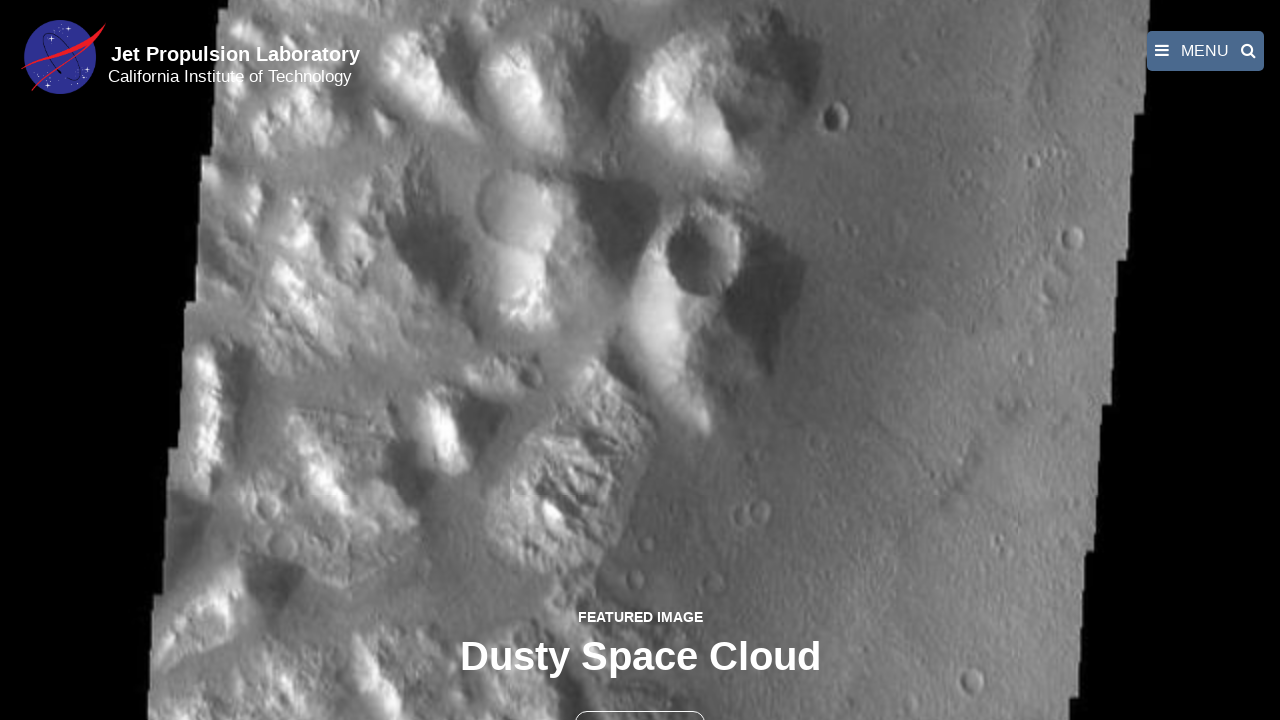

Navigated to JPL Space image gallery
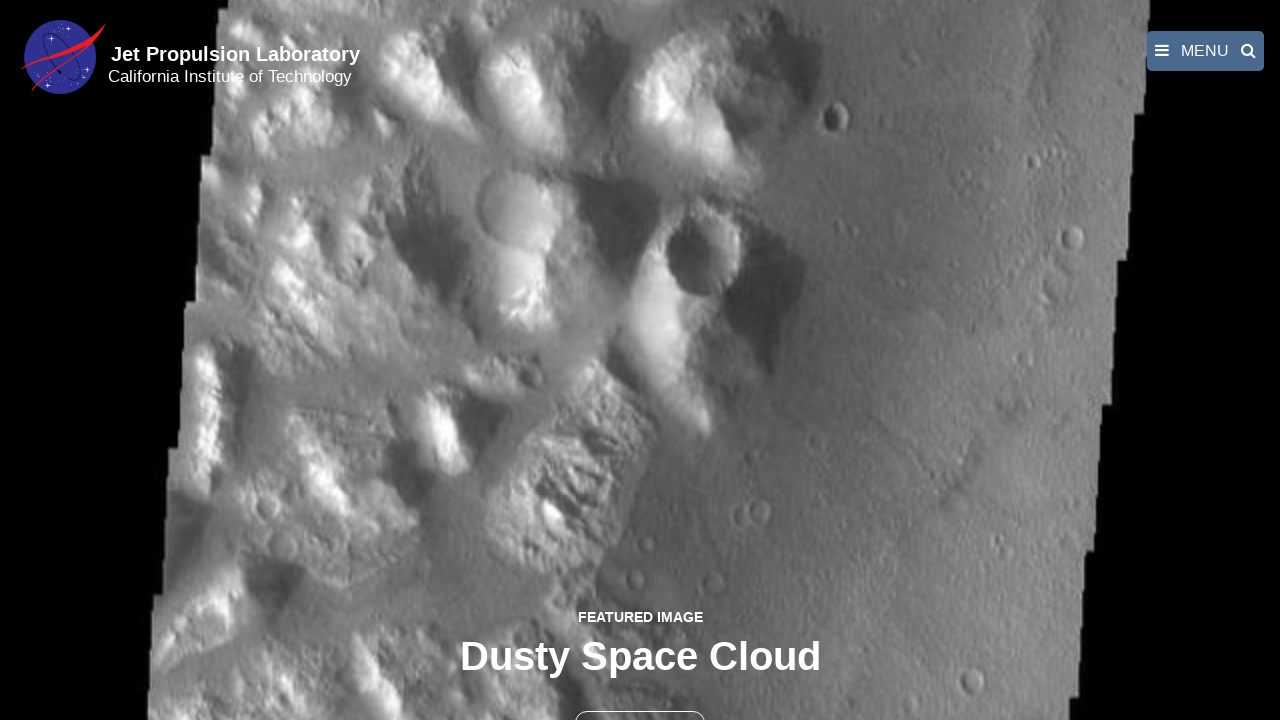

Clicked the full image button to open featured image in lightbox at (640, 699) on button >> nth=1
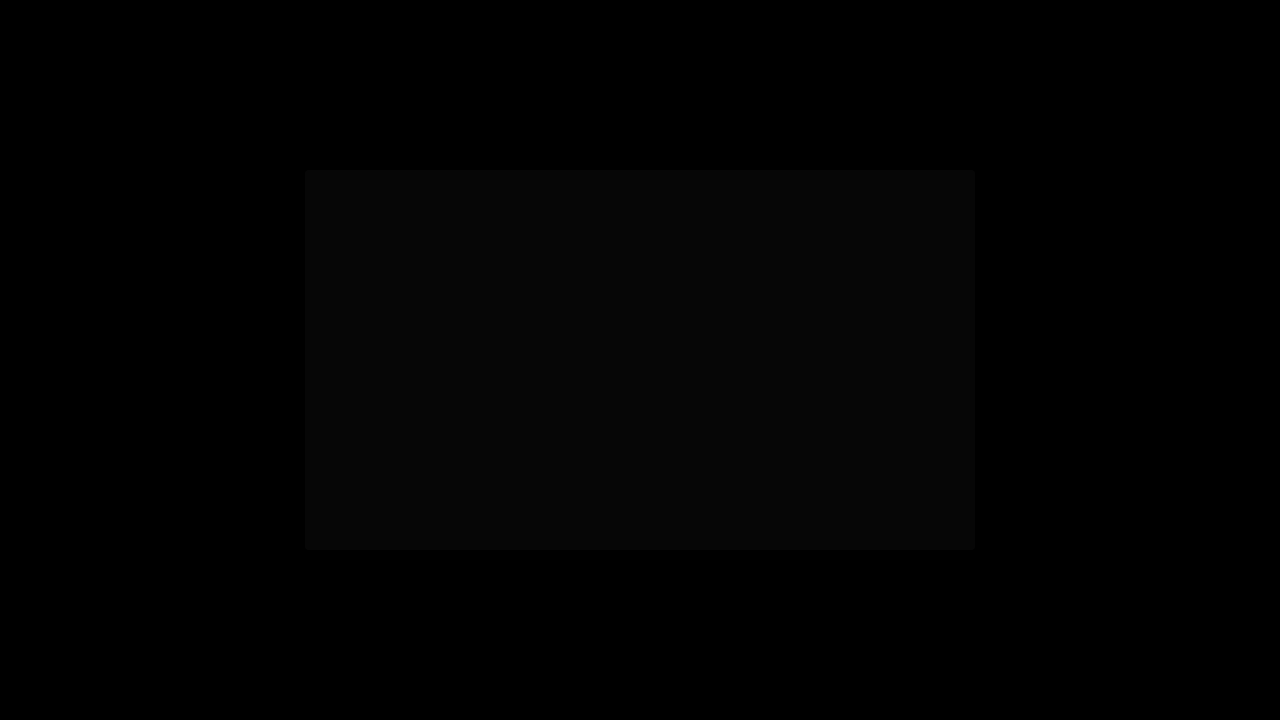

Featured image loaded in lightbox
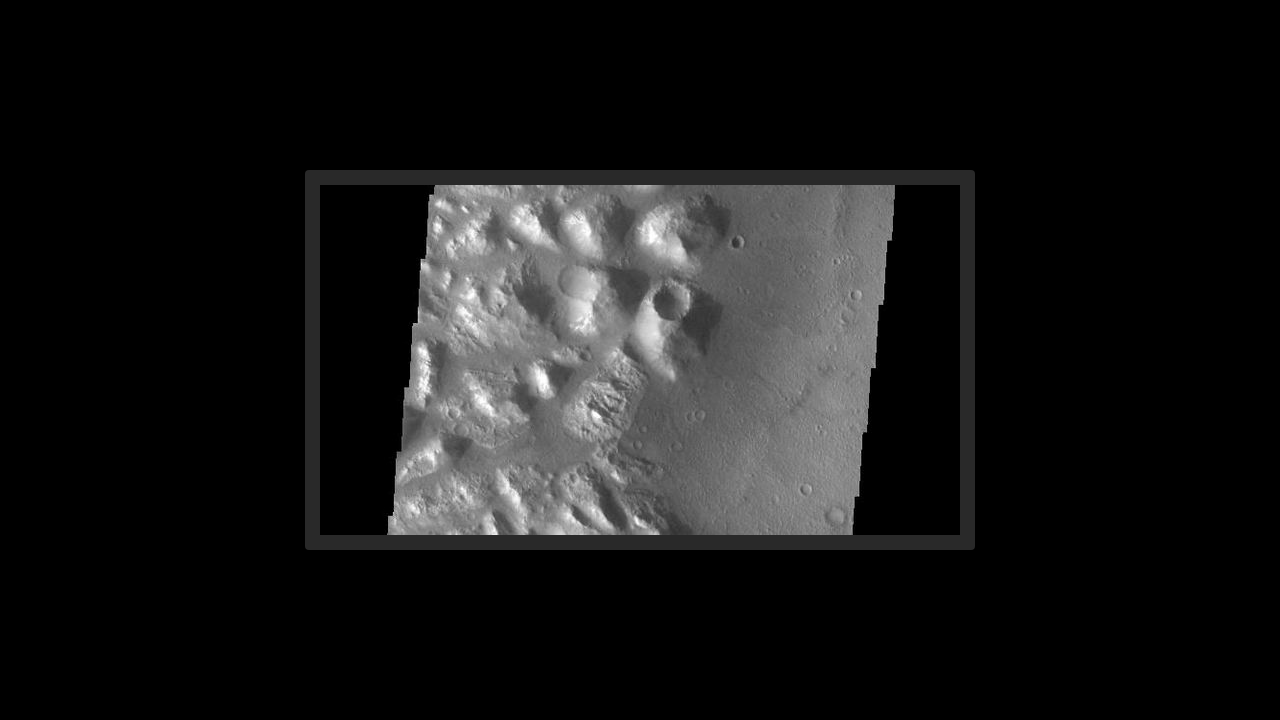

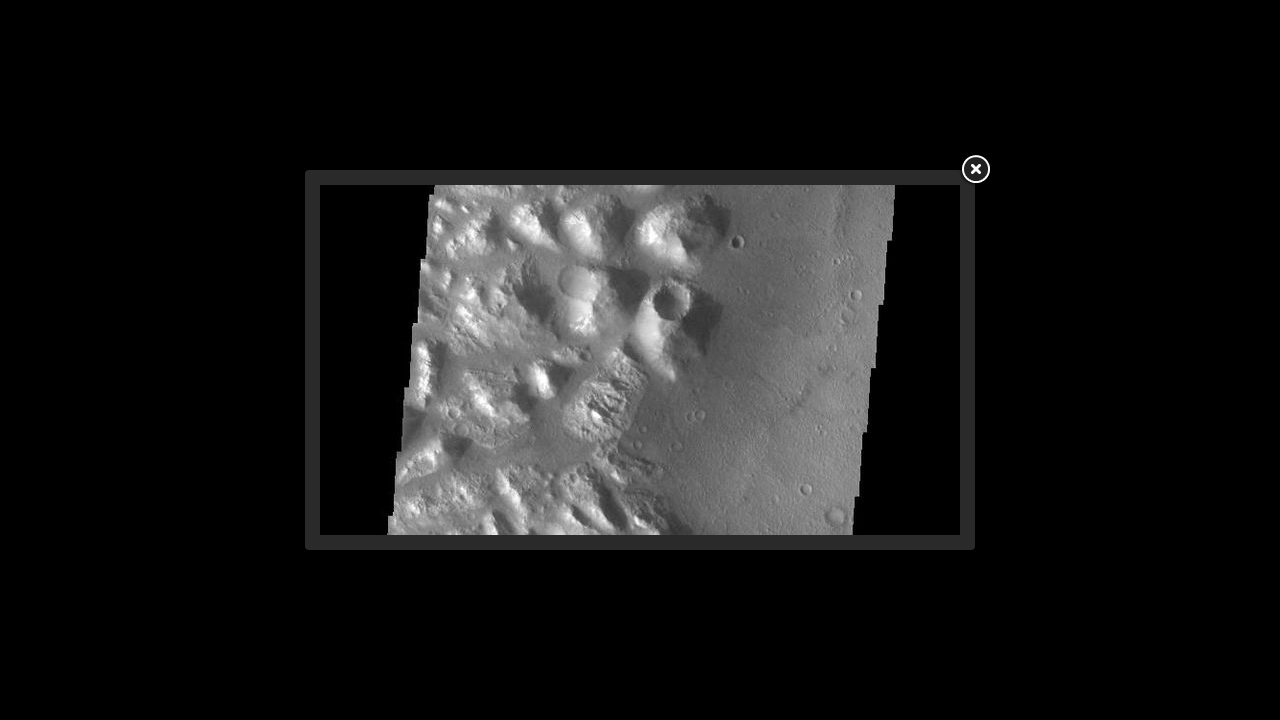